Navigates to an alerts demo page, maximizes the browser window, and takes a screenshot of the page

Starting URL: http://brightinfo.in/Alerts.html

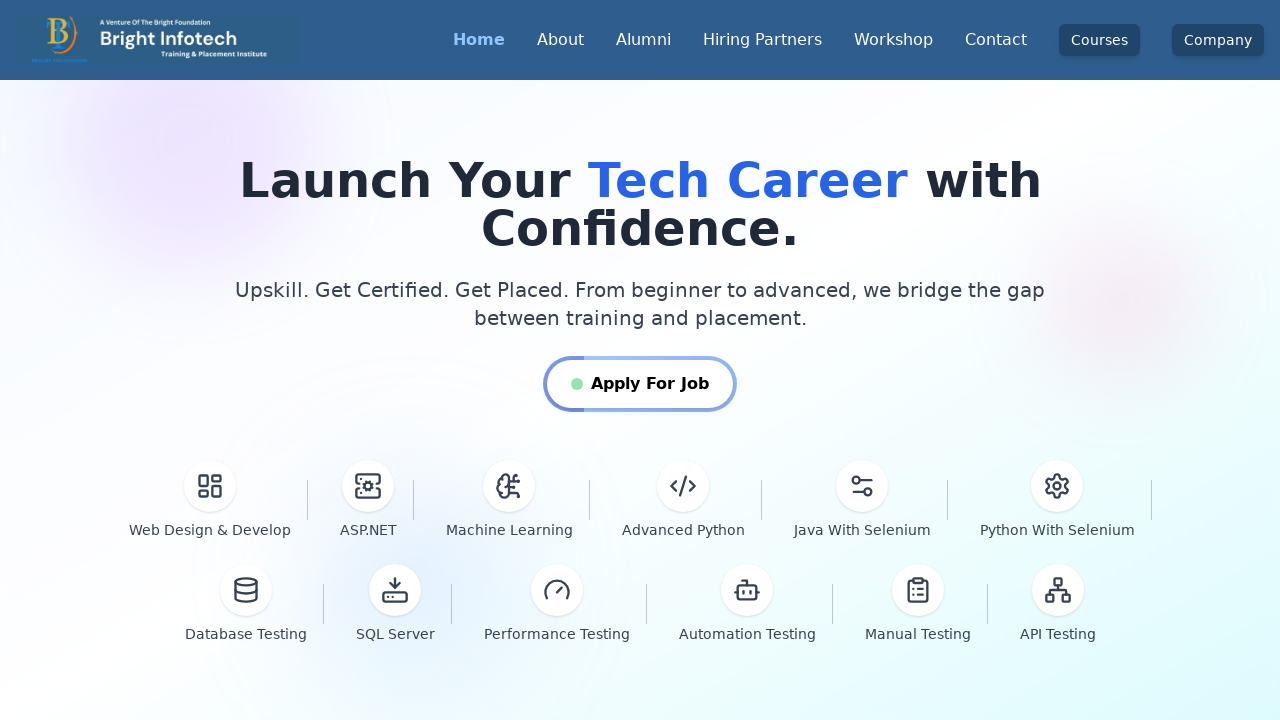

Navigated to alerts demo page
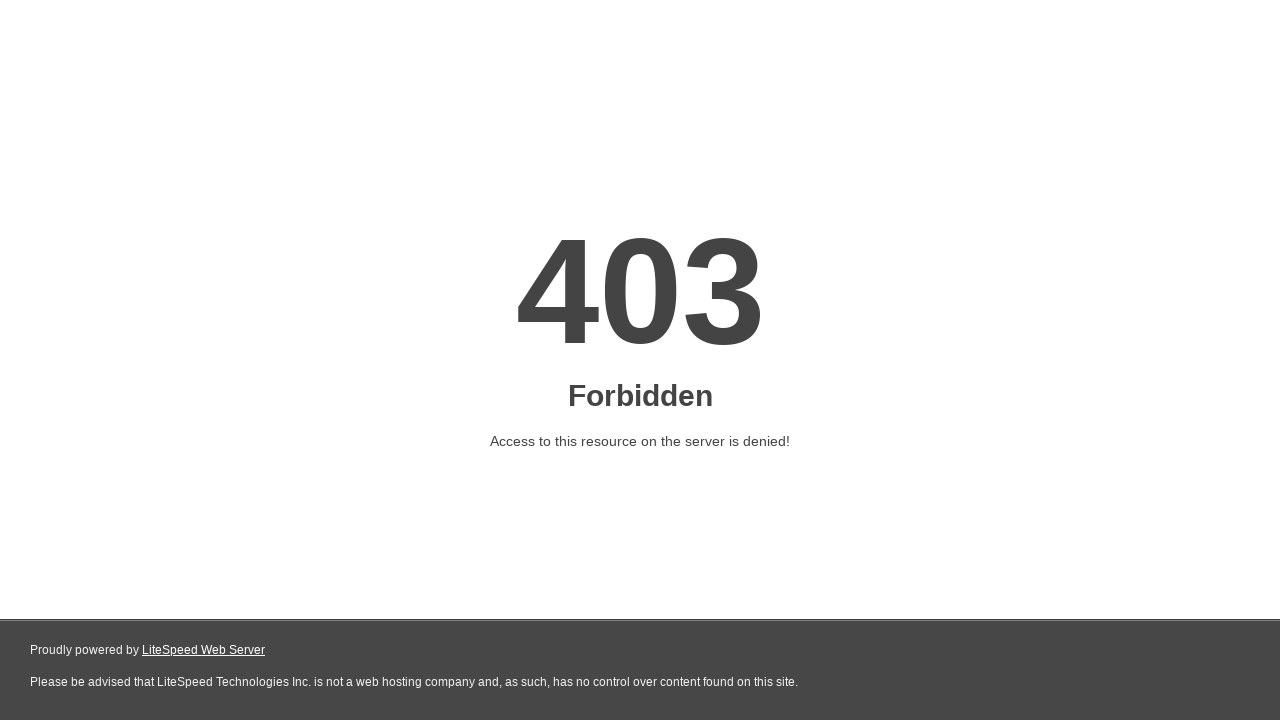

Maximized browser window to 1920x1080
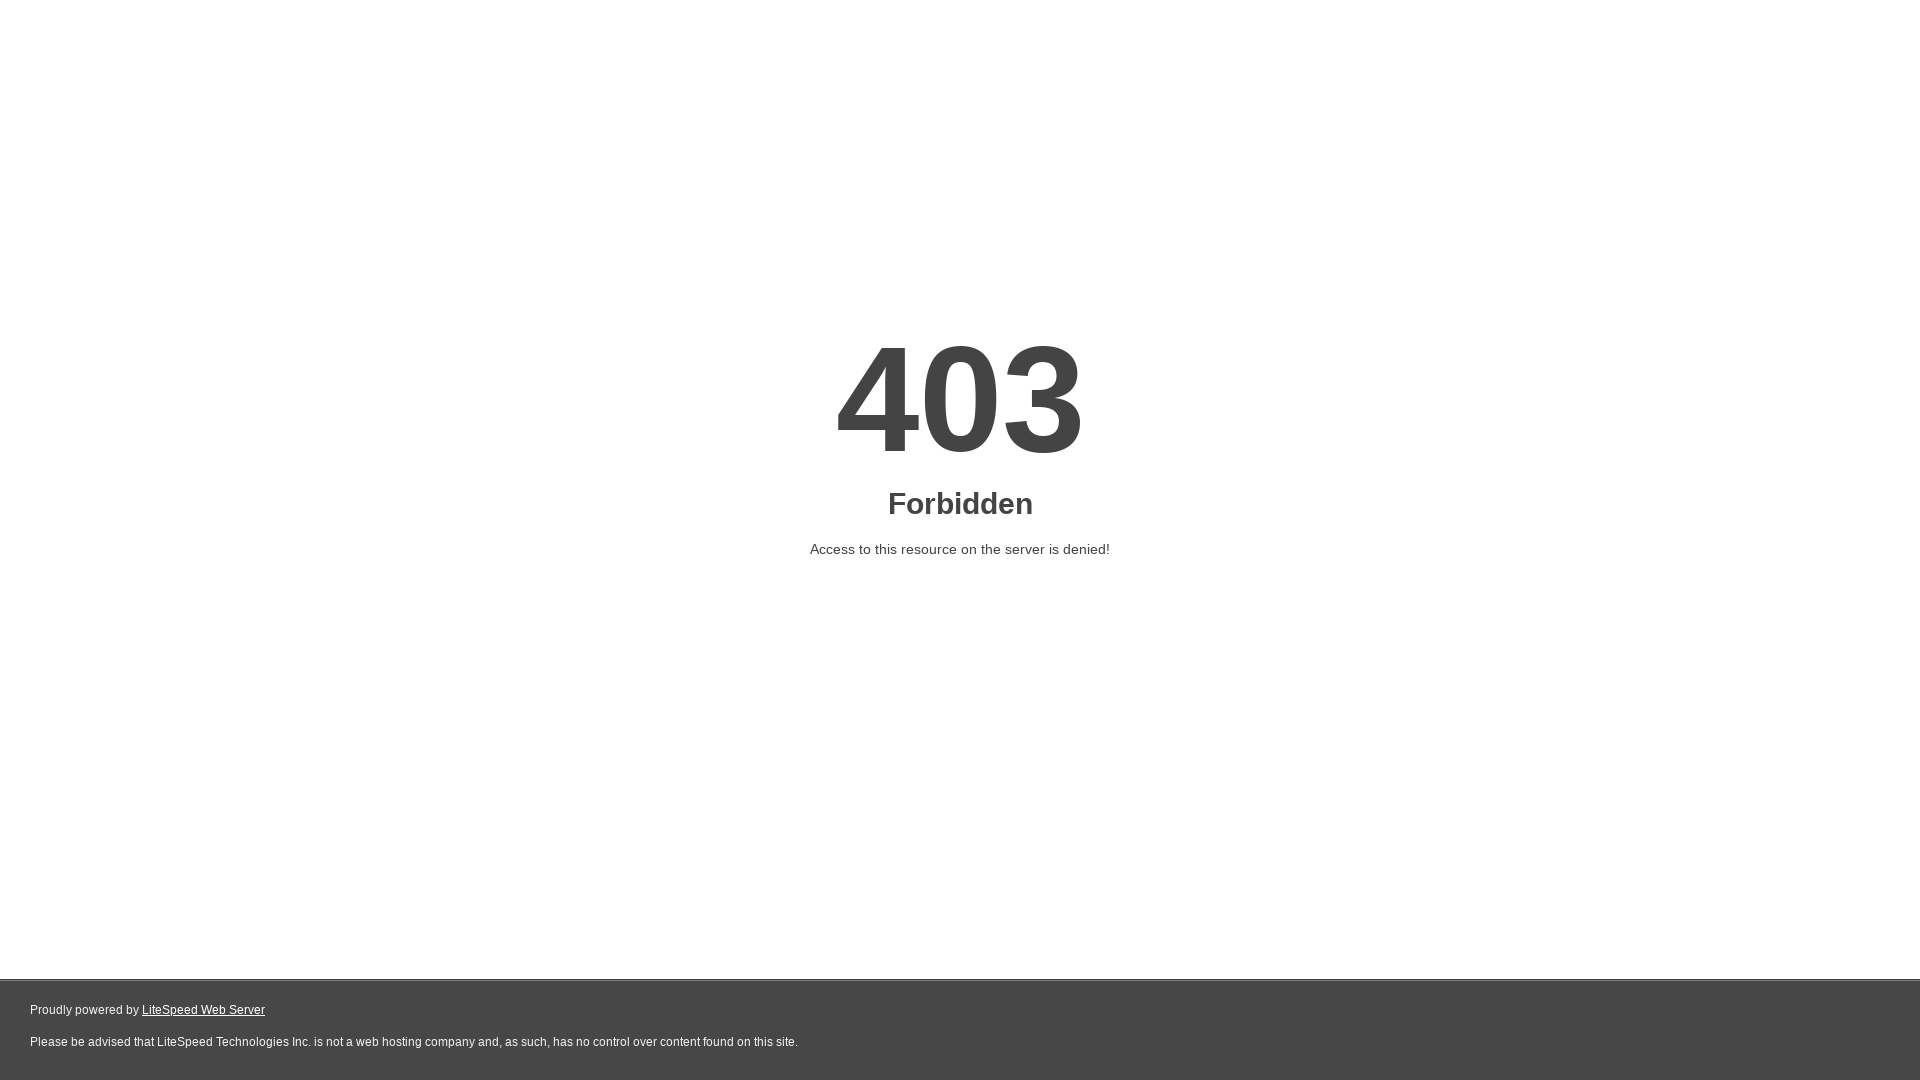

Page fully loaded and network idle
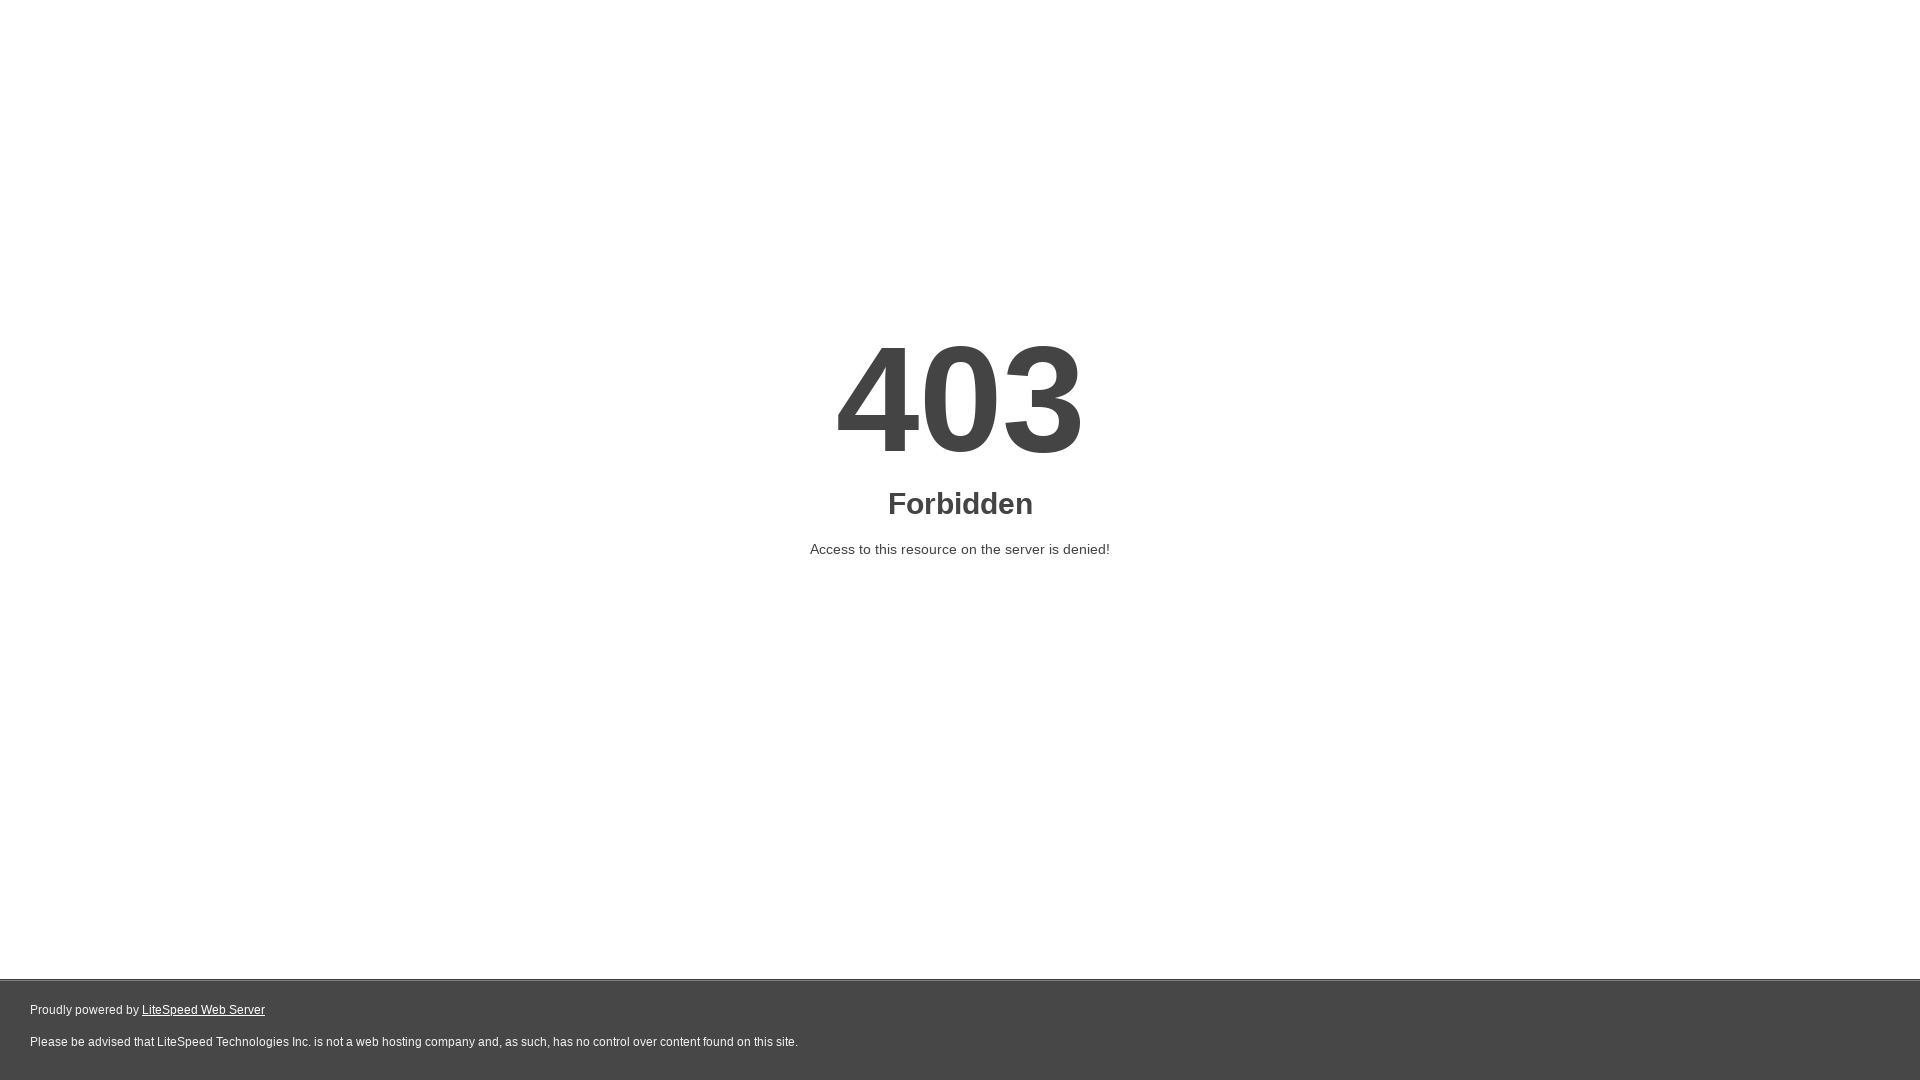

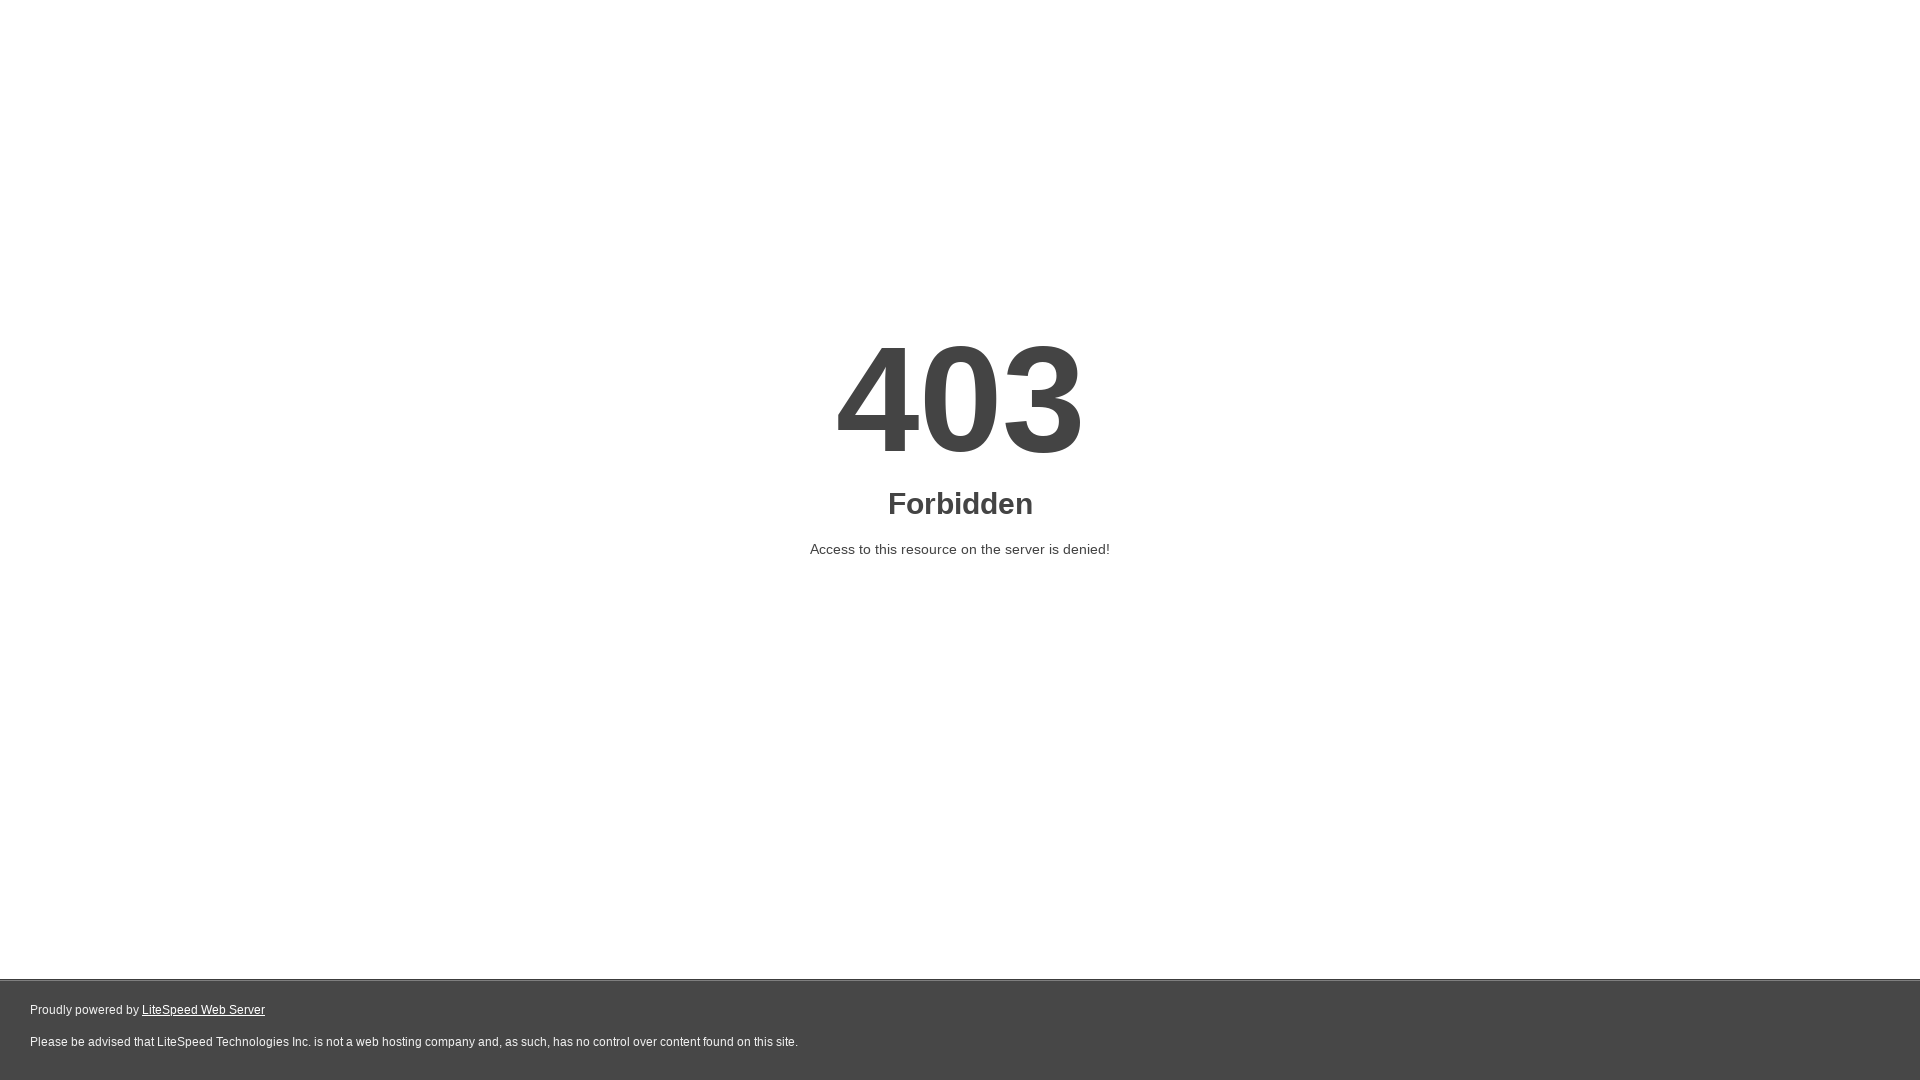